Simple browser test that navigates to ToolsQA website and maximizes the browser window to verify basic page loading.

Starting URL: http://www.toolsqa.com

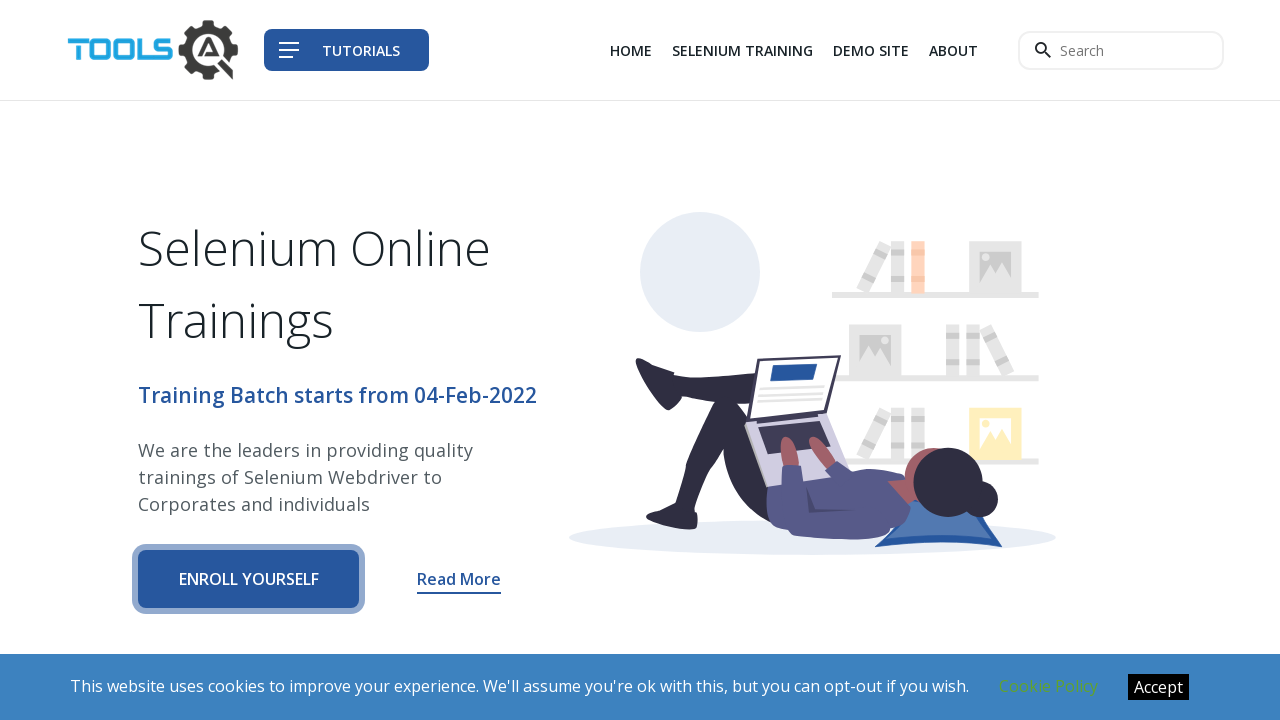

Navigated to ToolsQA website (http://www.toolsqa.com)
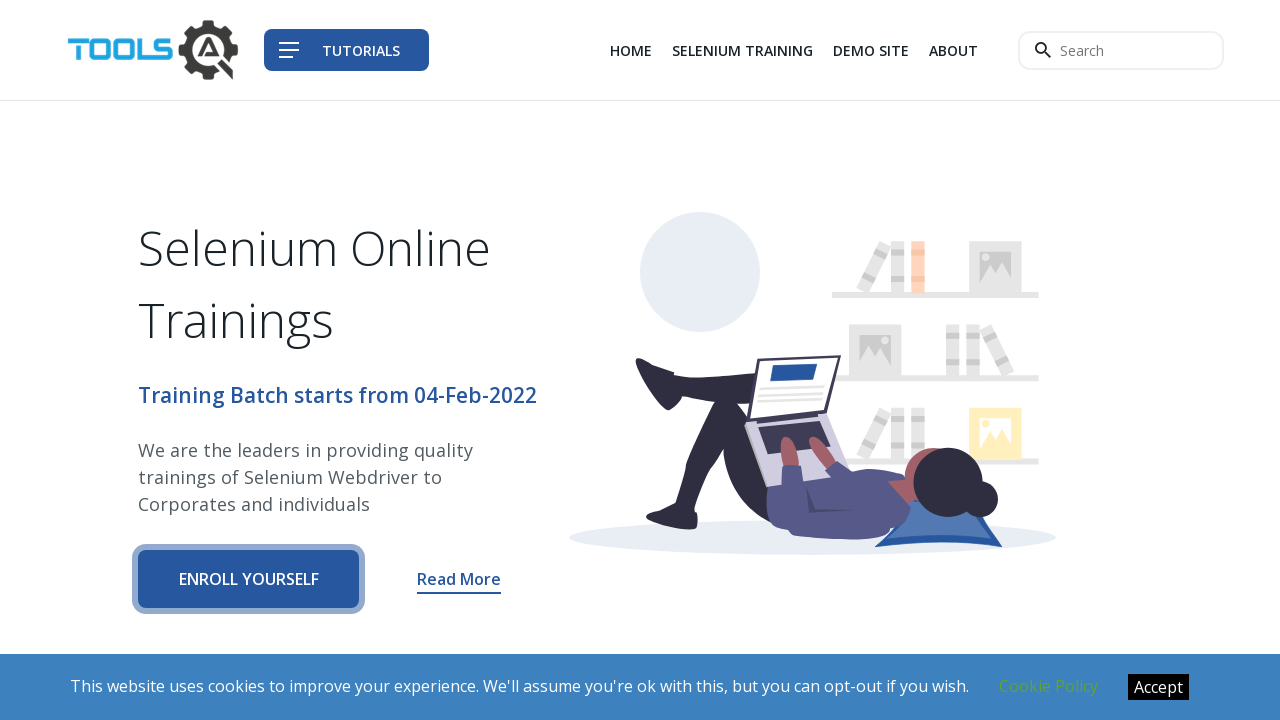

Maximized browser window to 1920x1080
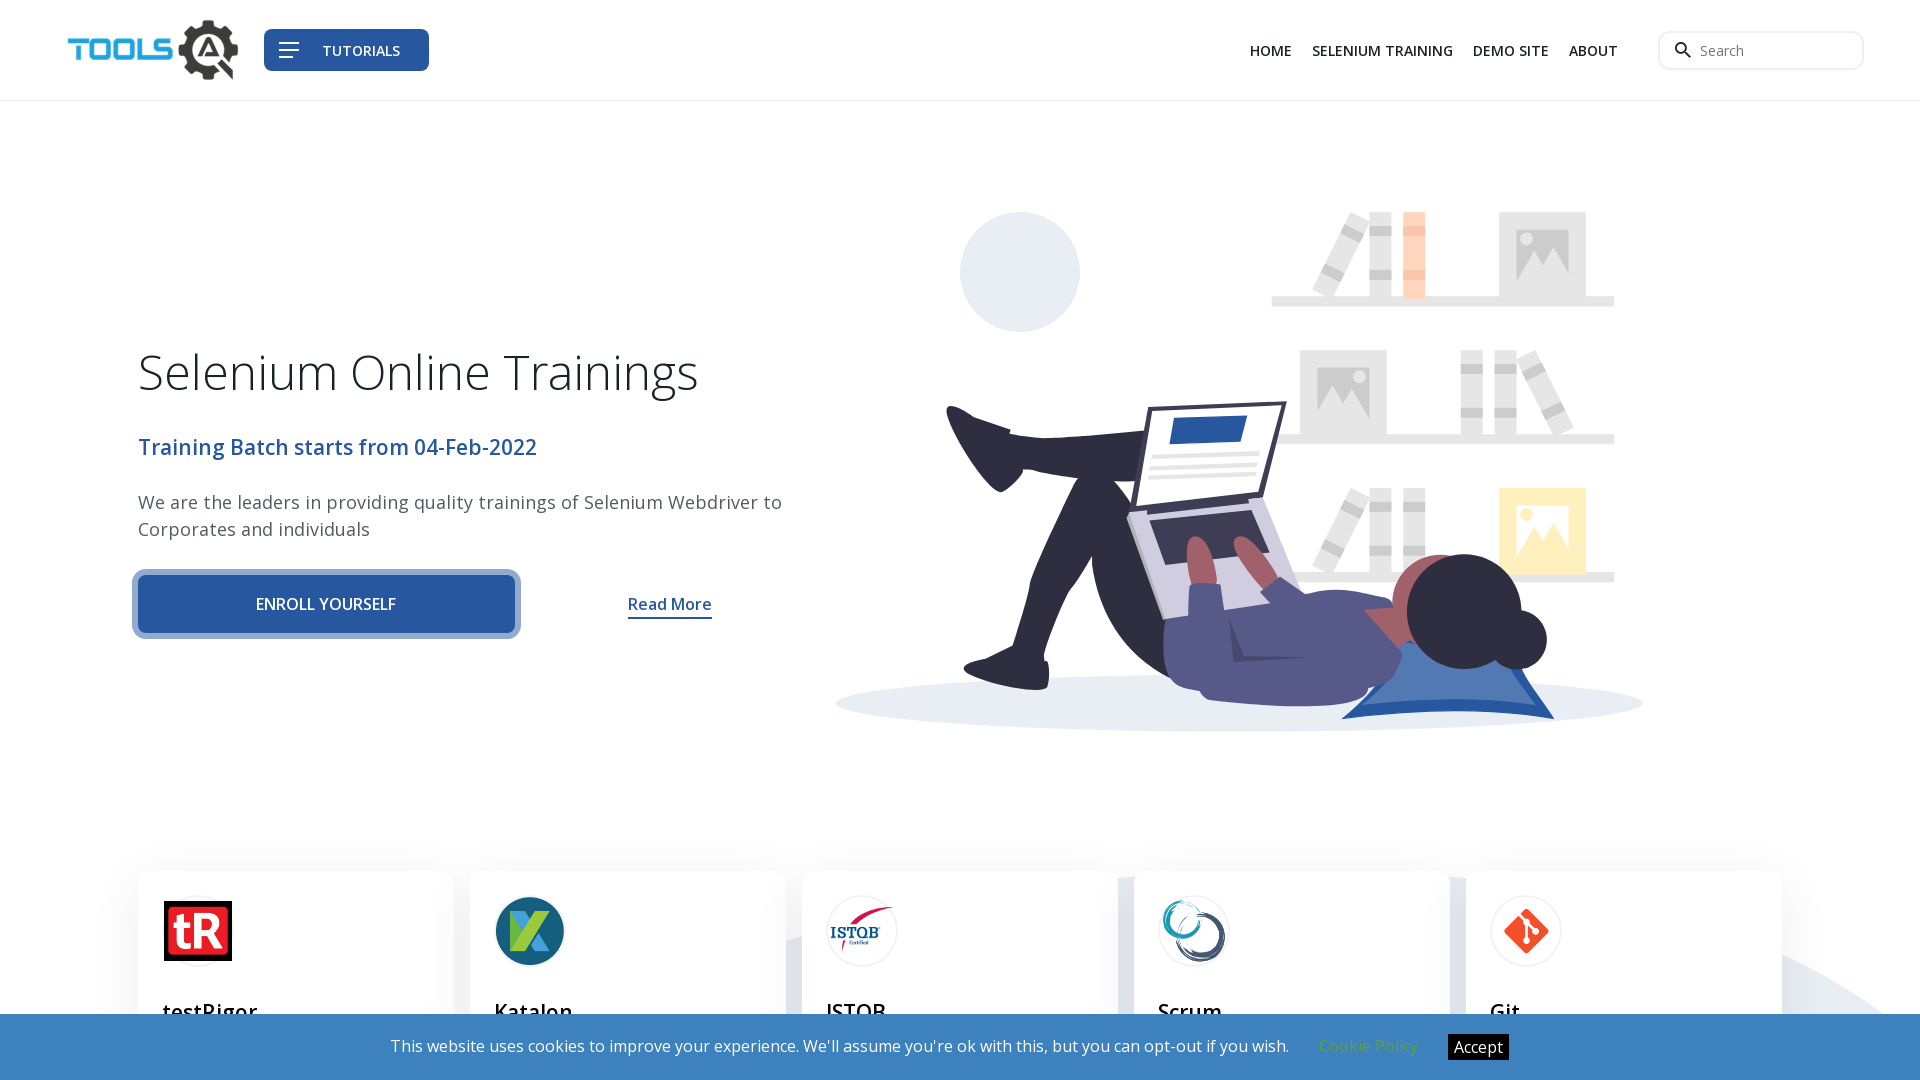

Page fully loaded
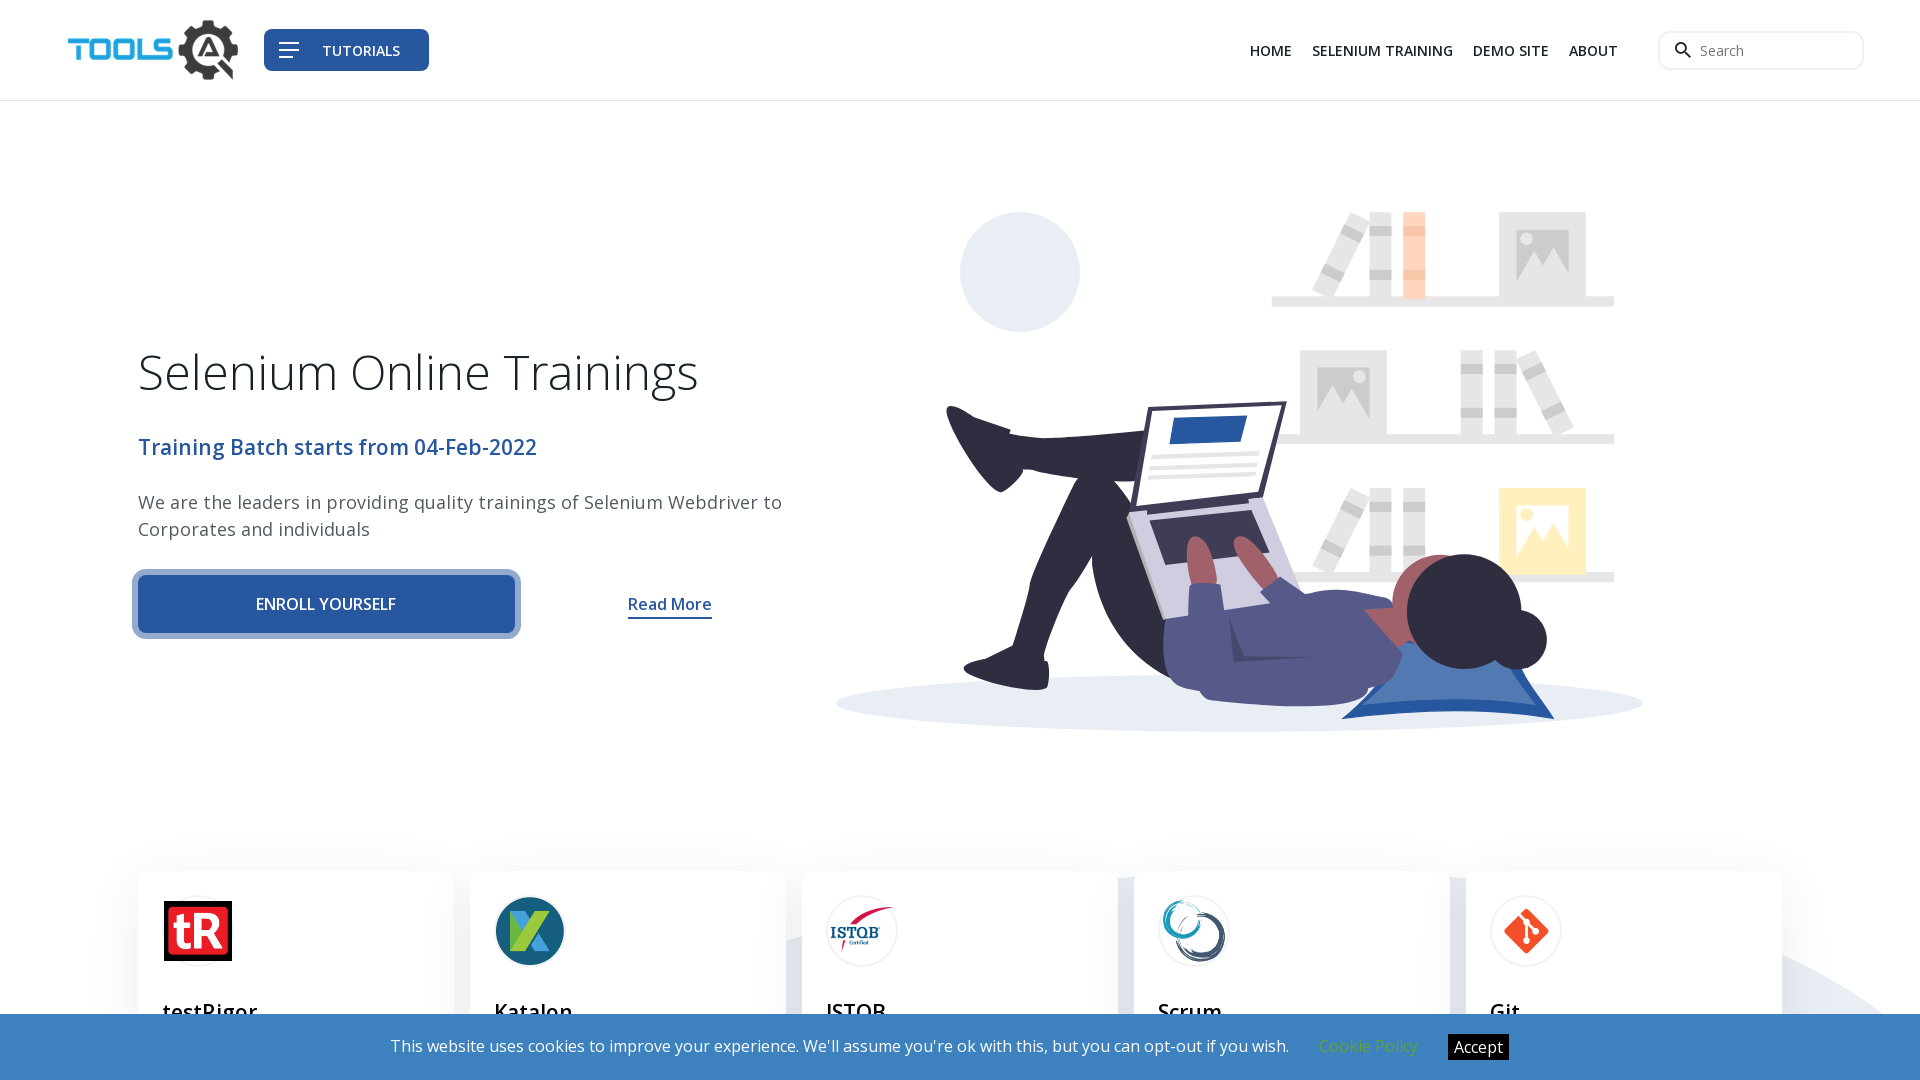

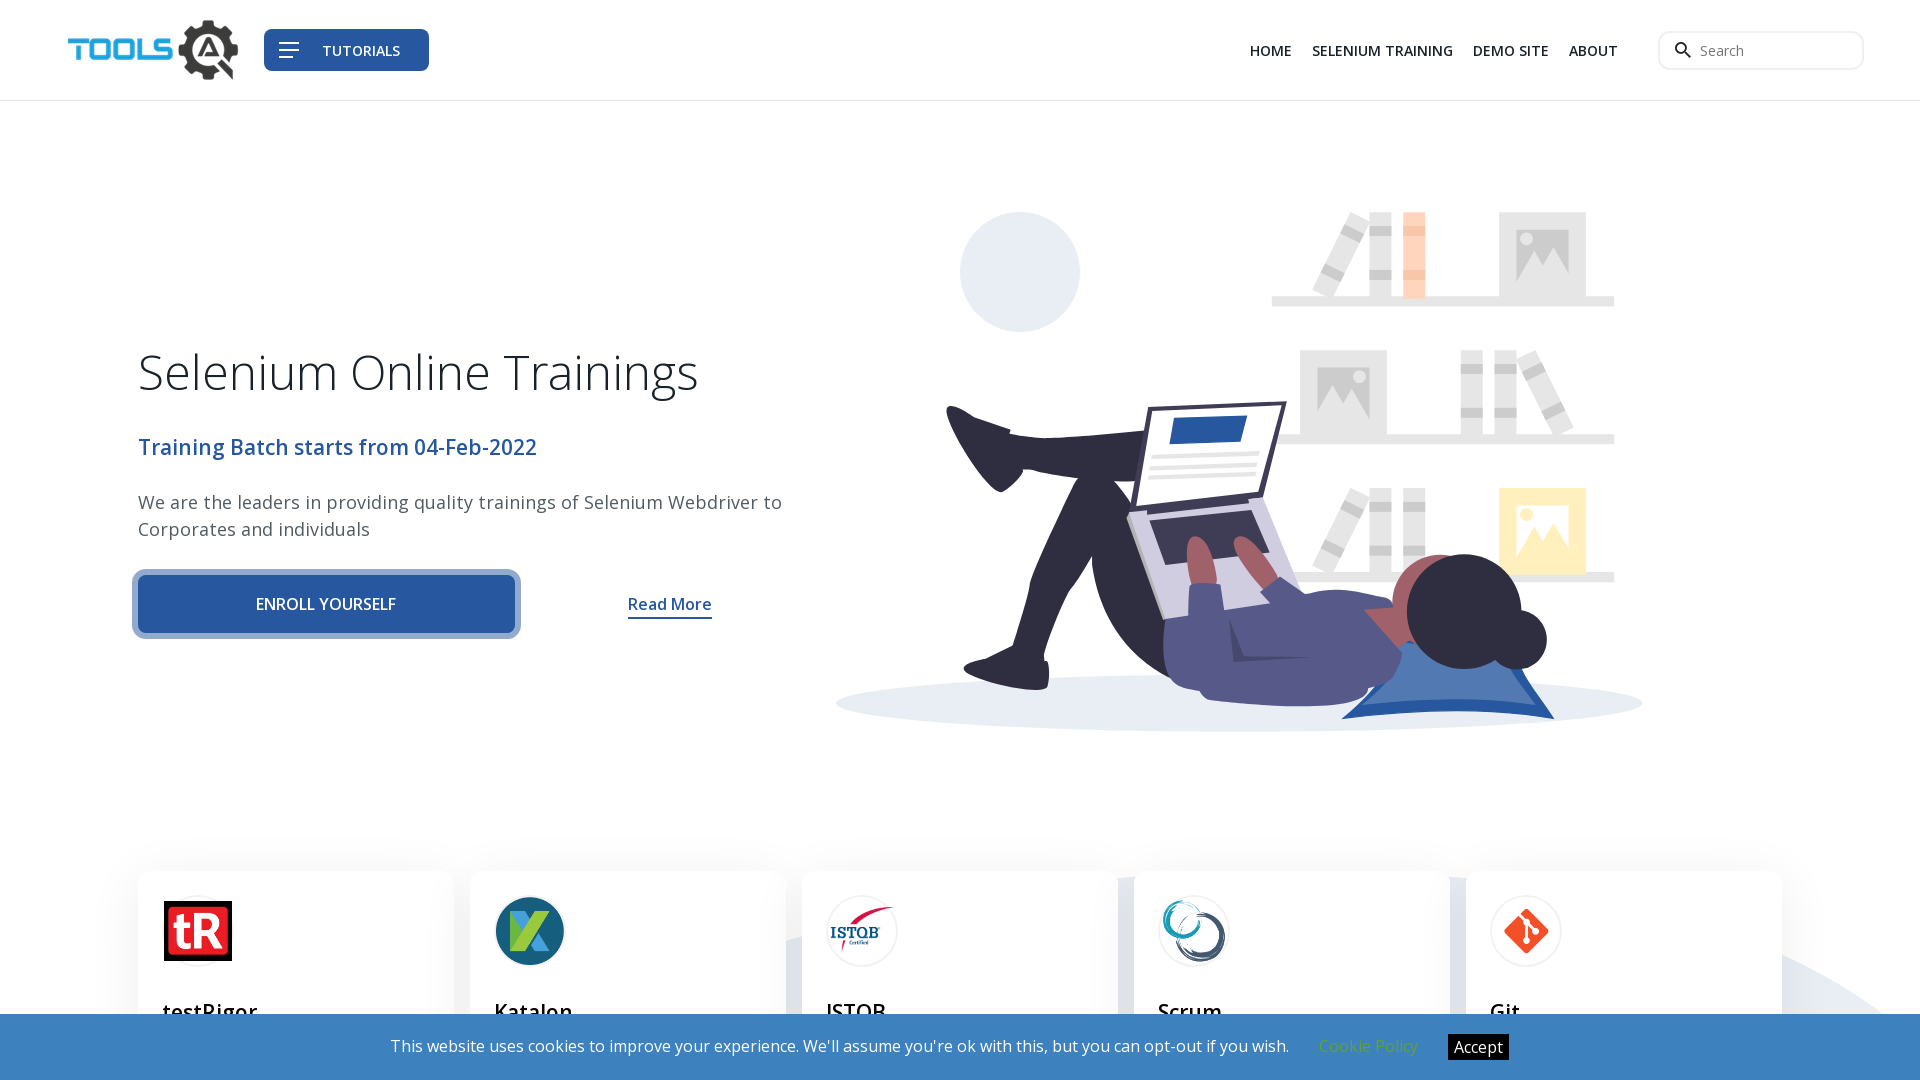